Tests navigation to the Installation page by clicking on the "to deploy Allure TestOps" link

Starting URL: https://docs.qameta.io/allure-testops/

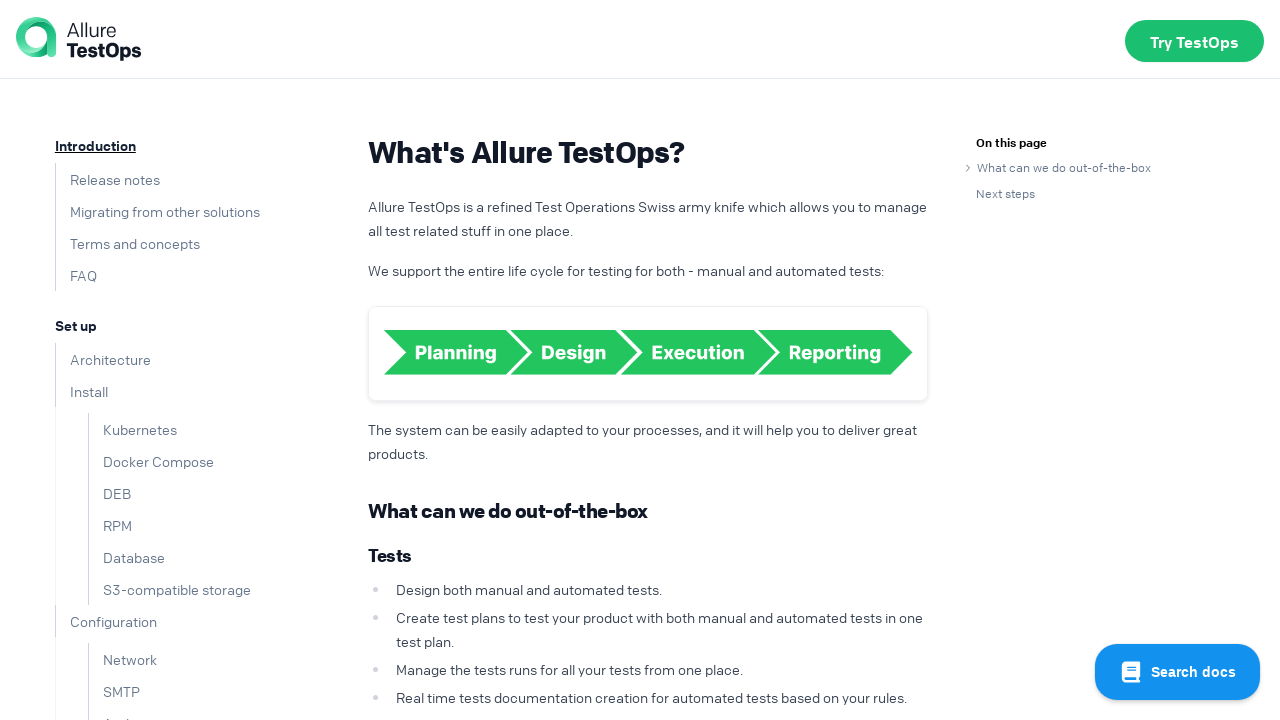

Clicked on 'to deploy Allure TestOps' link at (818, 487) on a >> internal:has-text="to deploy Allure TestOps"i
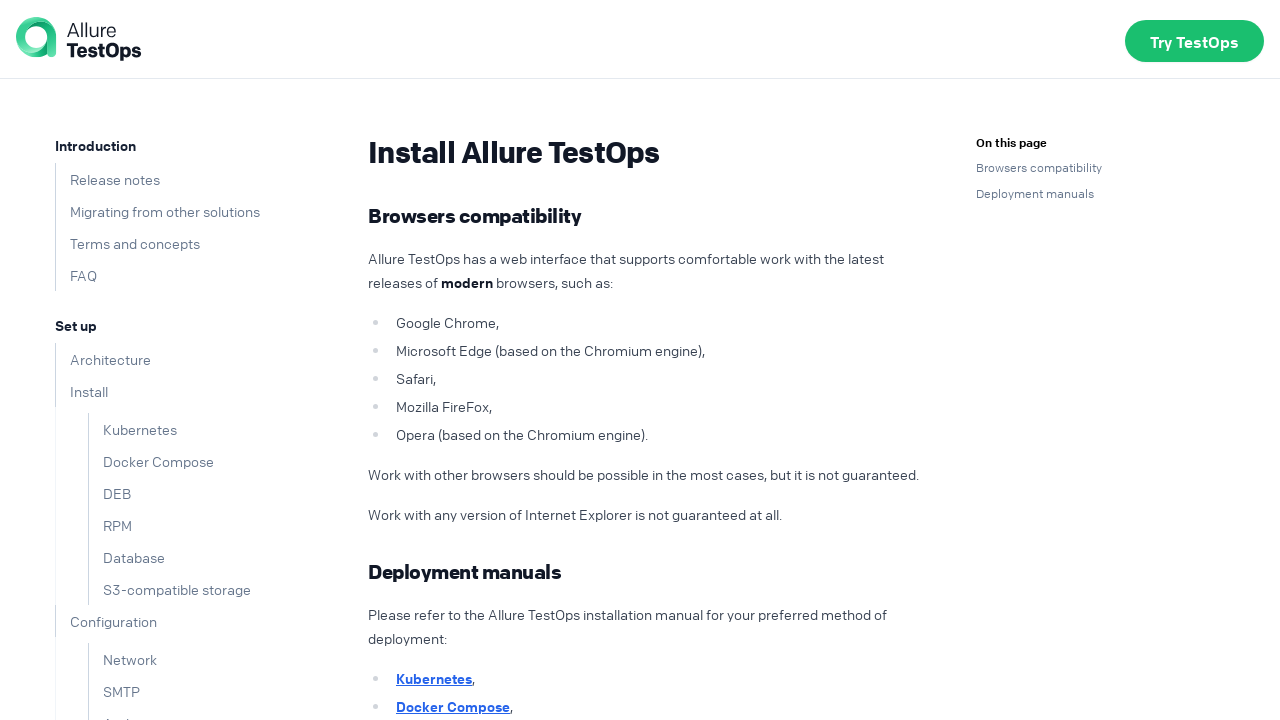

Navigated to Installation page - heading loaded
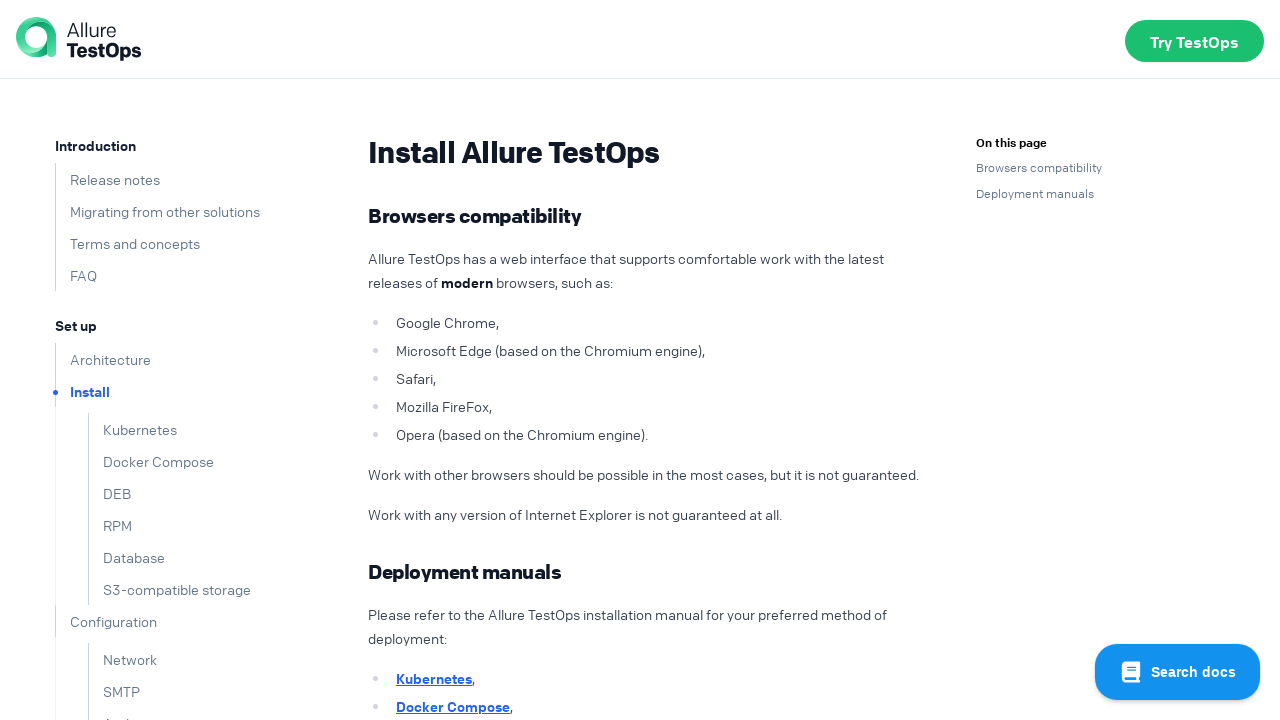

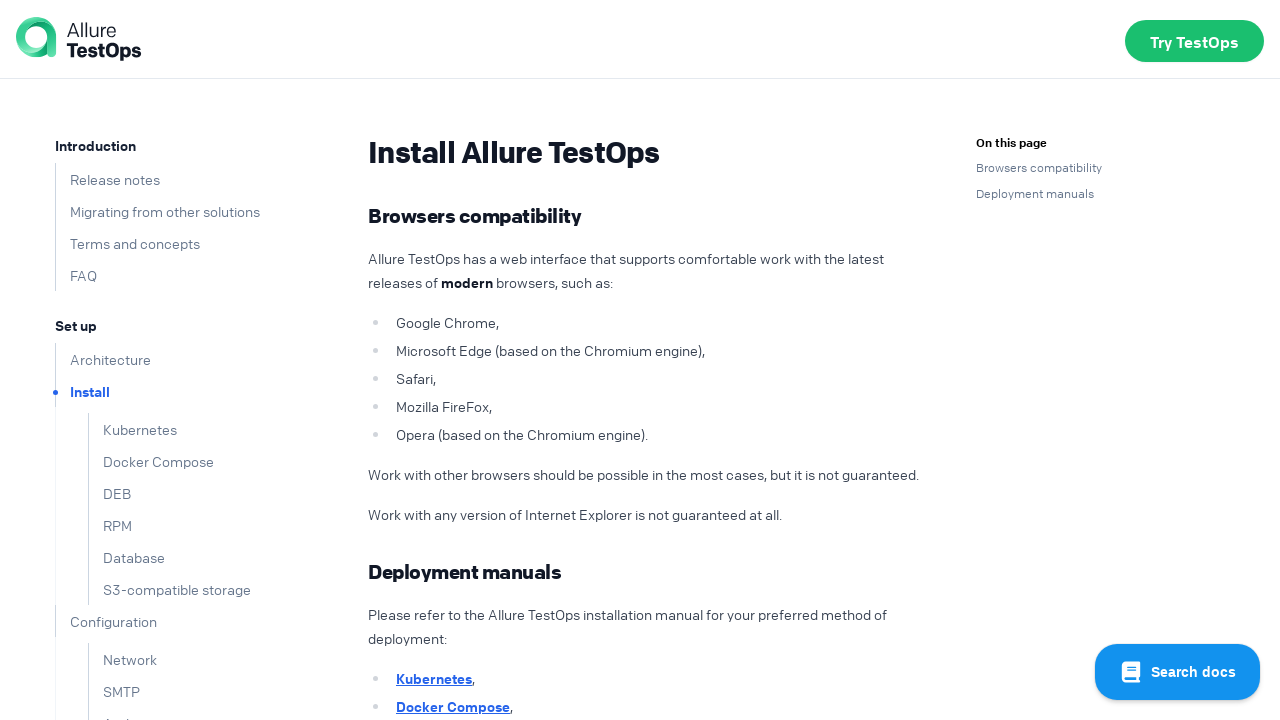